Tests API mocking by intercepting a tags API request, appending a mock tag to the existing response, and verifying the appended tag appears on the page.

Starting URL: https://conduit-realworld-example-app.fly.dev/

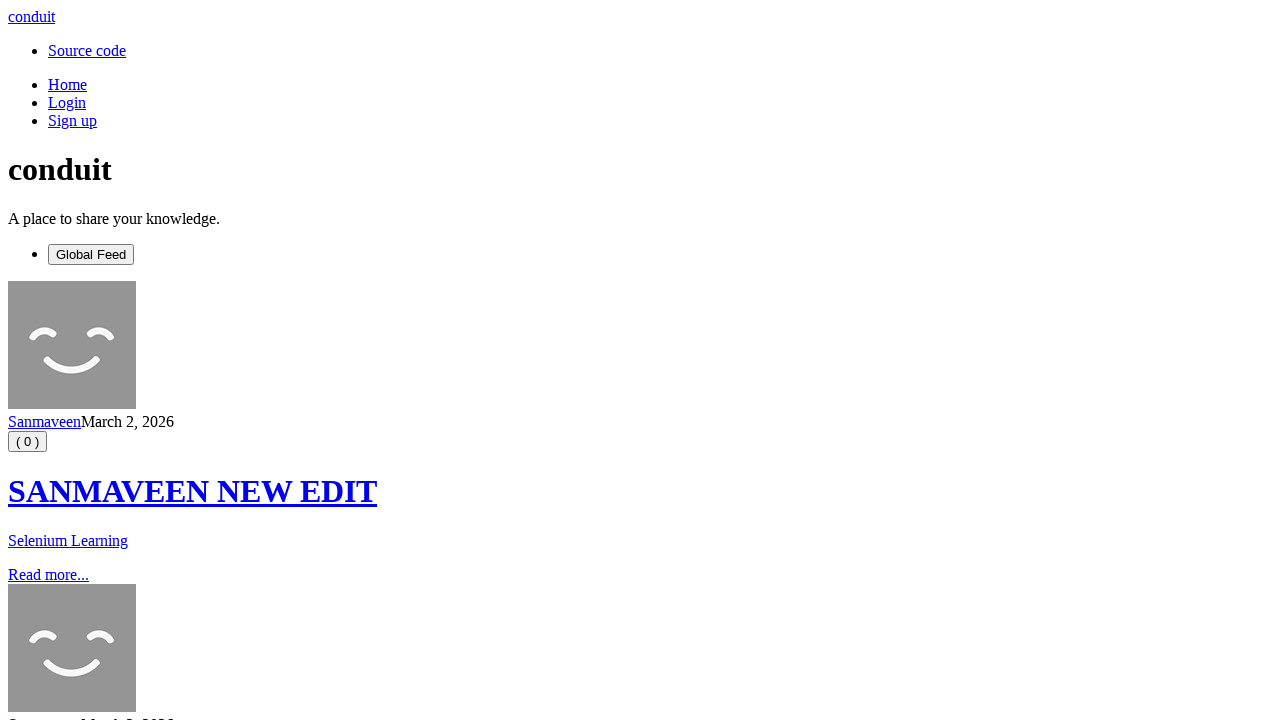

Set up route interception to mock tags API response with 'Playwright Mock' tag prepended
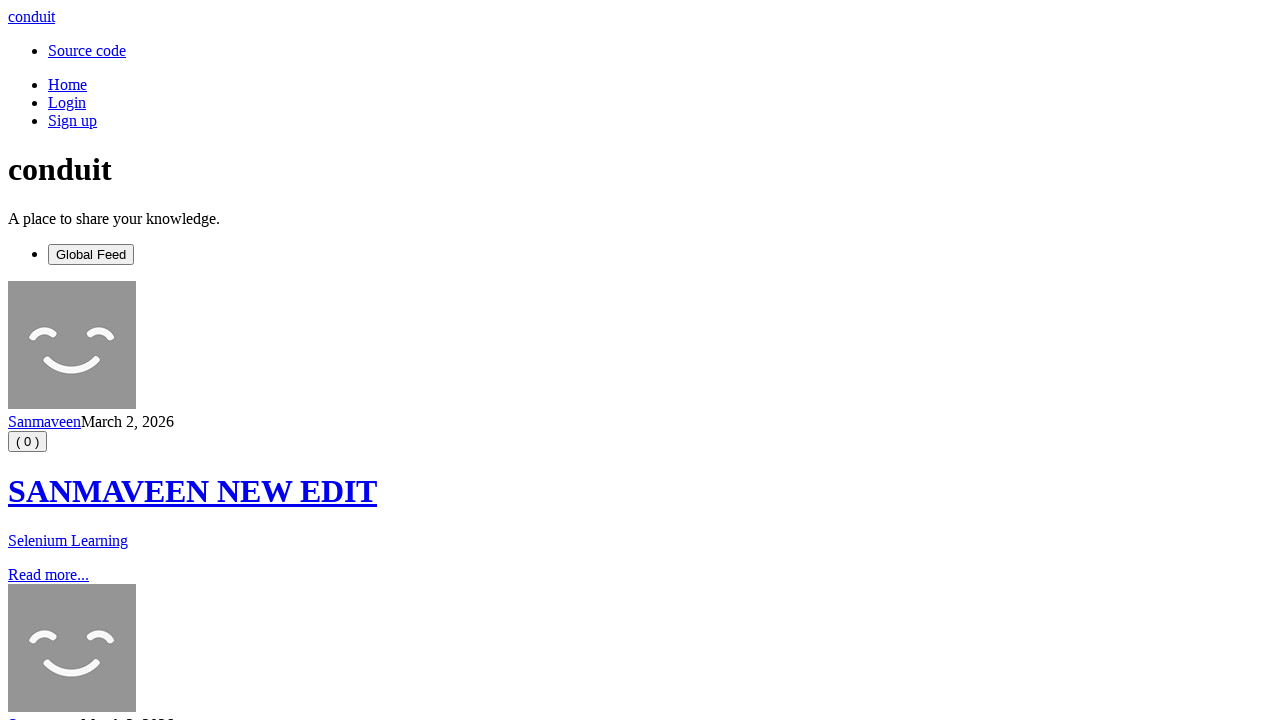

Navigated to Conduit RealWorld example app homepage
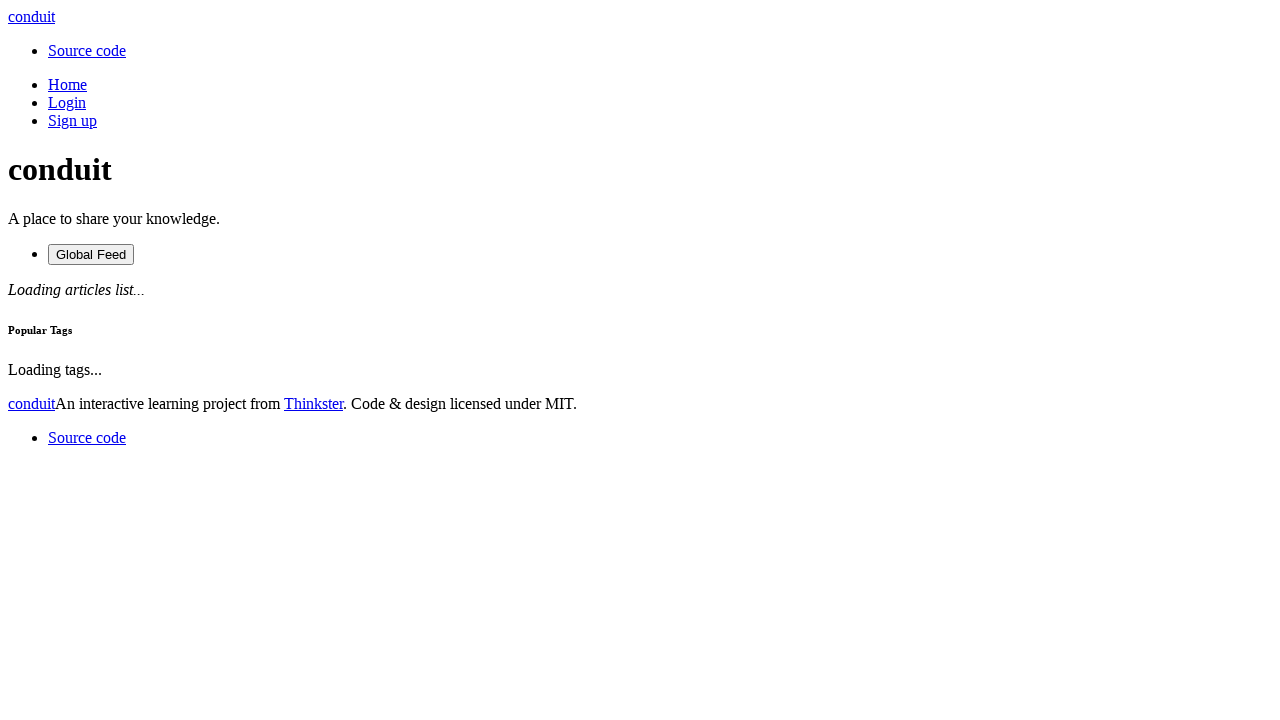

Verified mocked 'Playwright Mock' tag button is visible on page
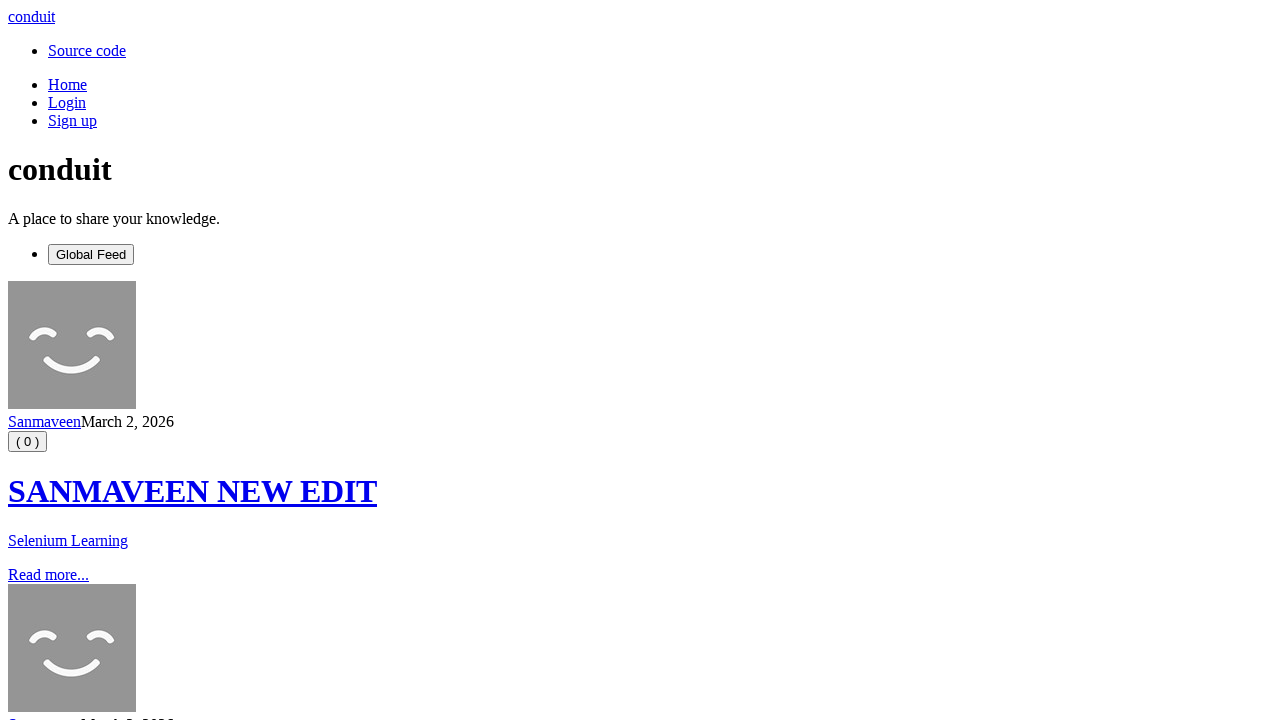

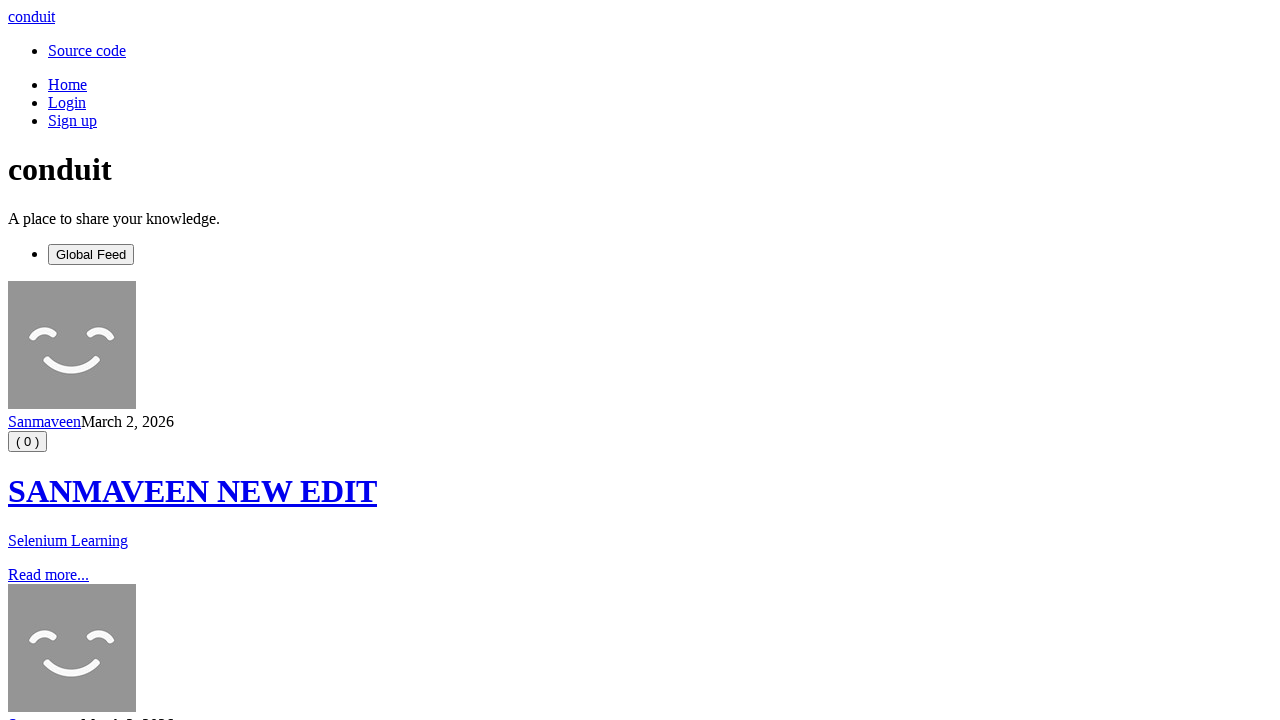